Tests checkbox interactions including subscribing to newsletter, selecting hobbies, showing hidden checkboxes and selecting interests, and enabling disabled preferences checkboxes

Starting URL: https://syntaxprojects.com/basic-checkbox-demo-homework.php

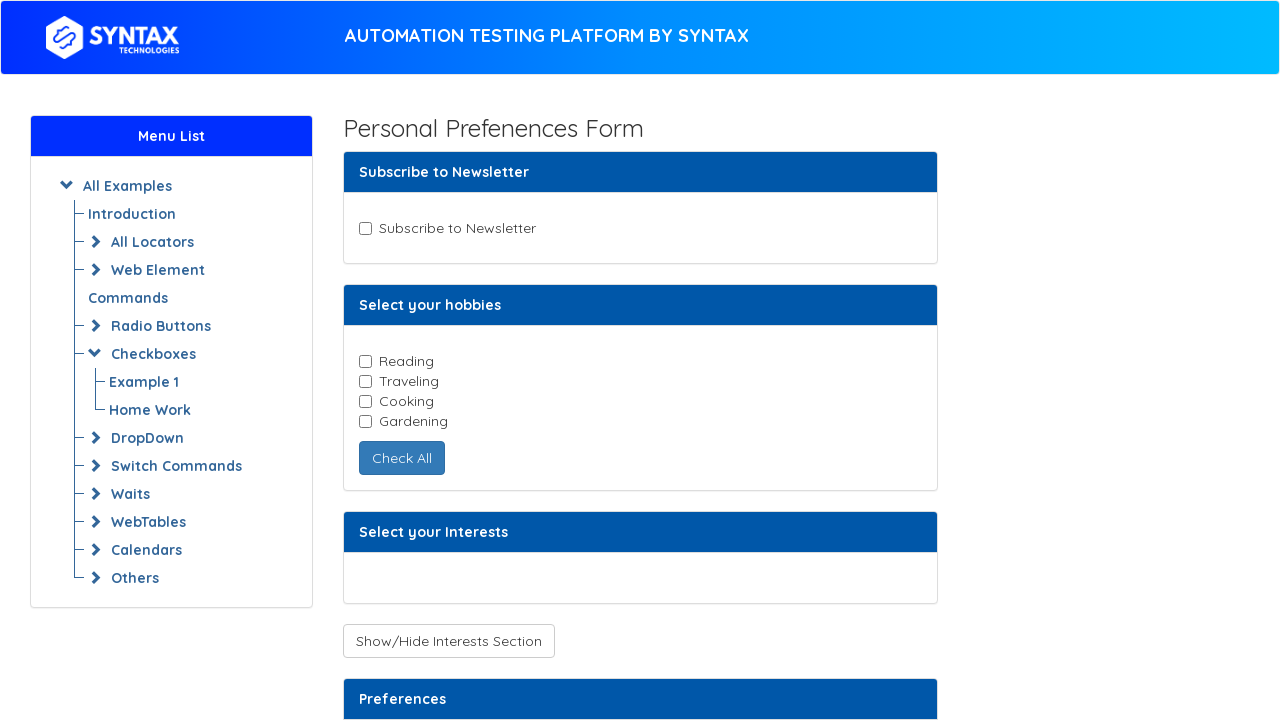

Located Subscribe to Newsletter checkbox
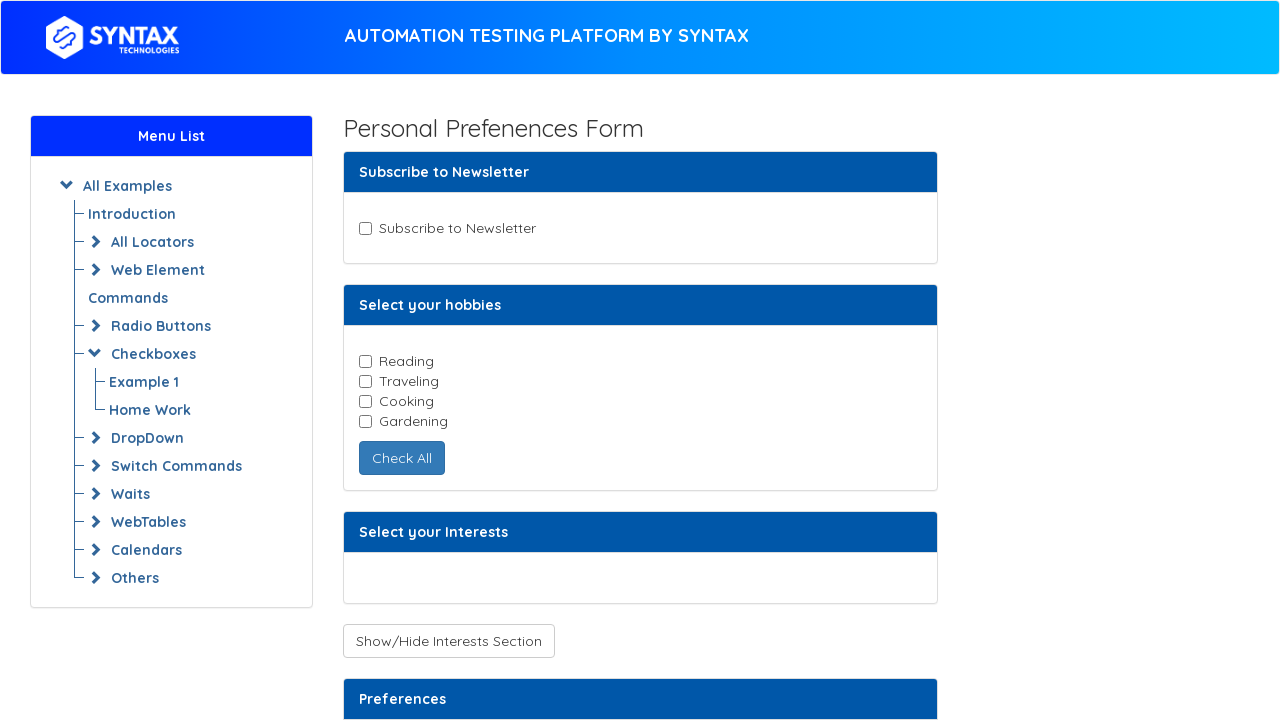

Clicked Subscribe to Newsletter checkbox at (365, 228) on xpath=//input[@id='newsletter']
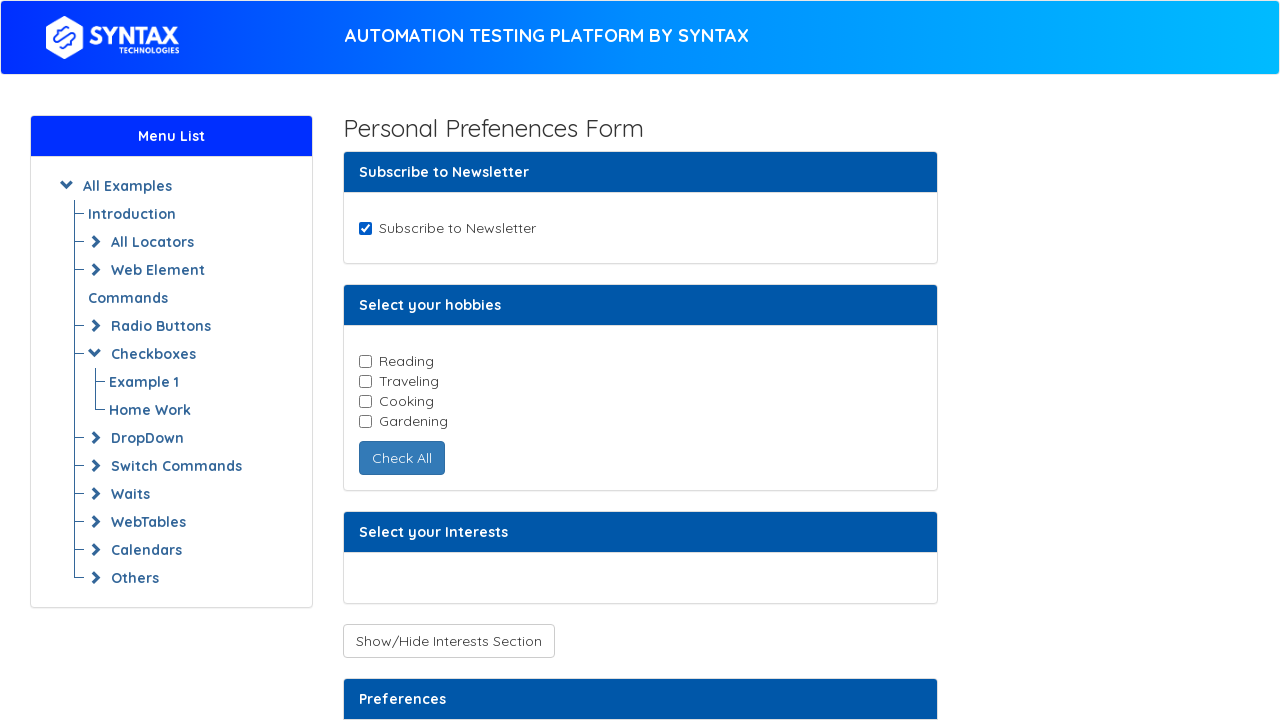

Located all hobby checkboxes
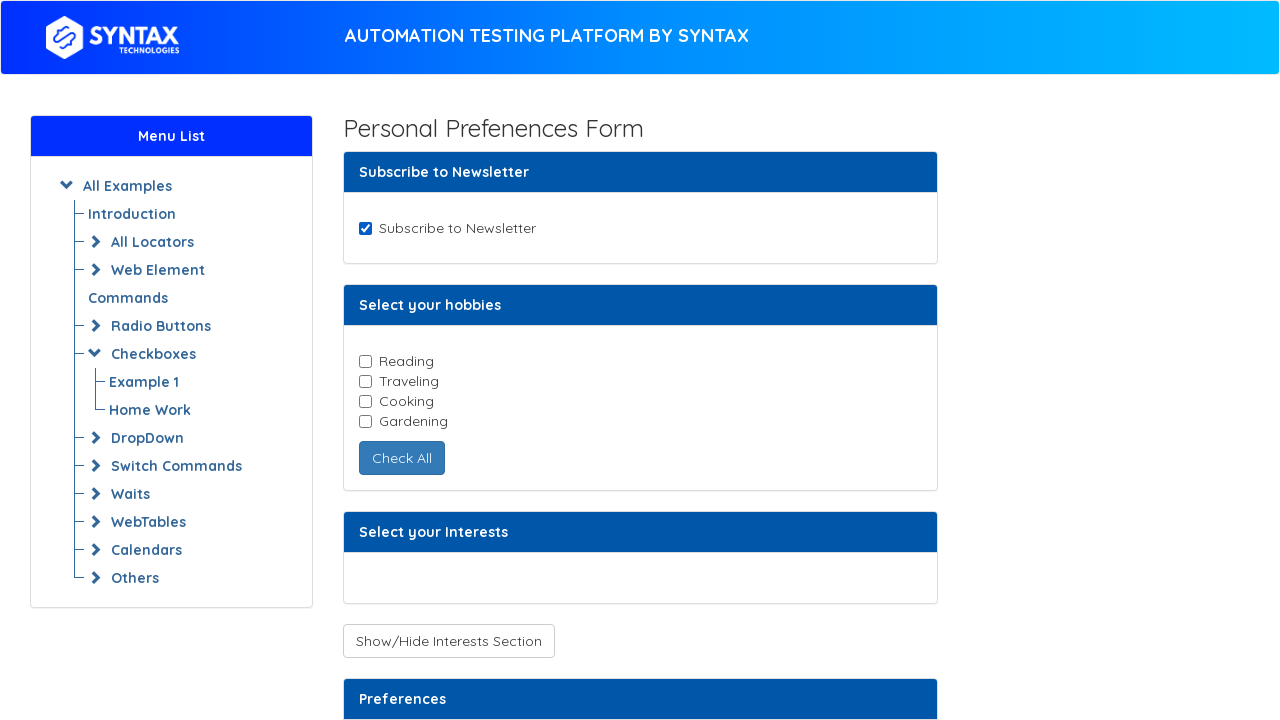

Clicked reading hobby checkbox at (365, 361) on xpath=//input[@class='cb-element'] >> nth=0
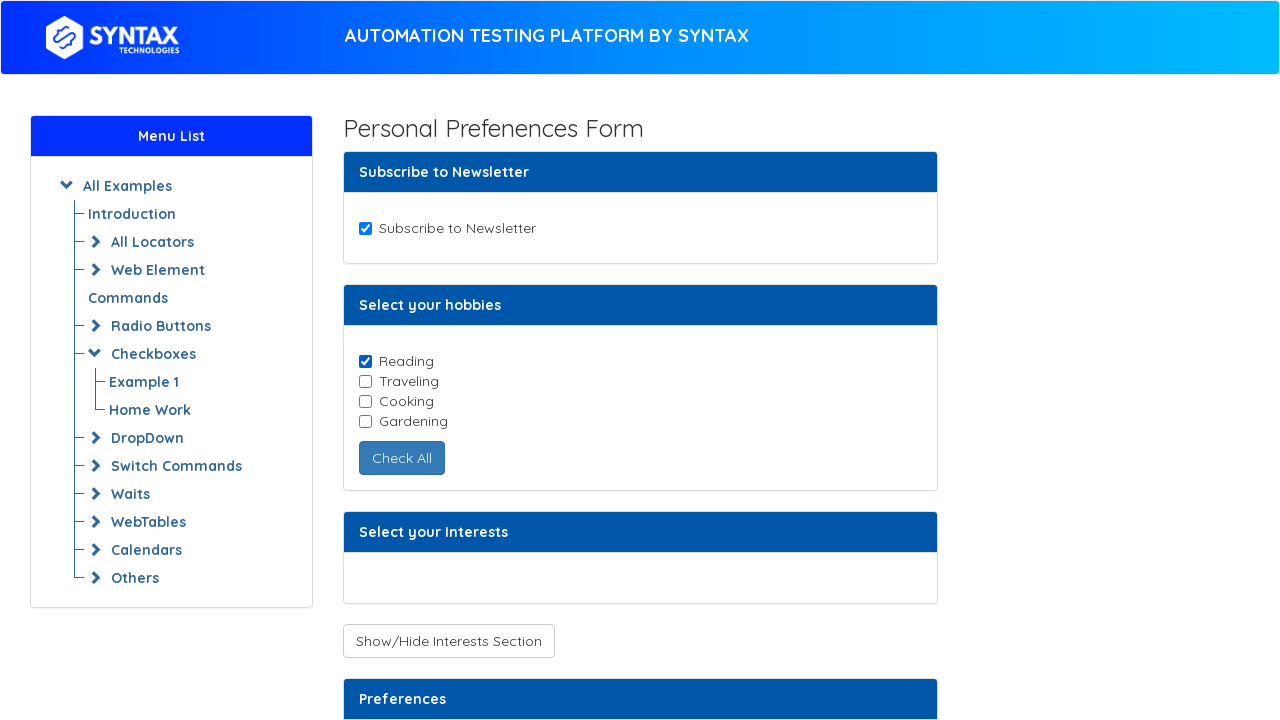

Clicked cooking hobby checkbox at (365, 401) on xpath=//input[@class='cb-element'] >> nth=2
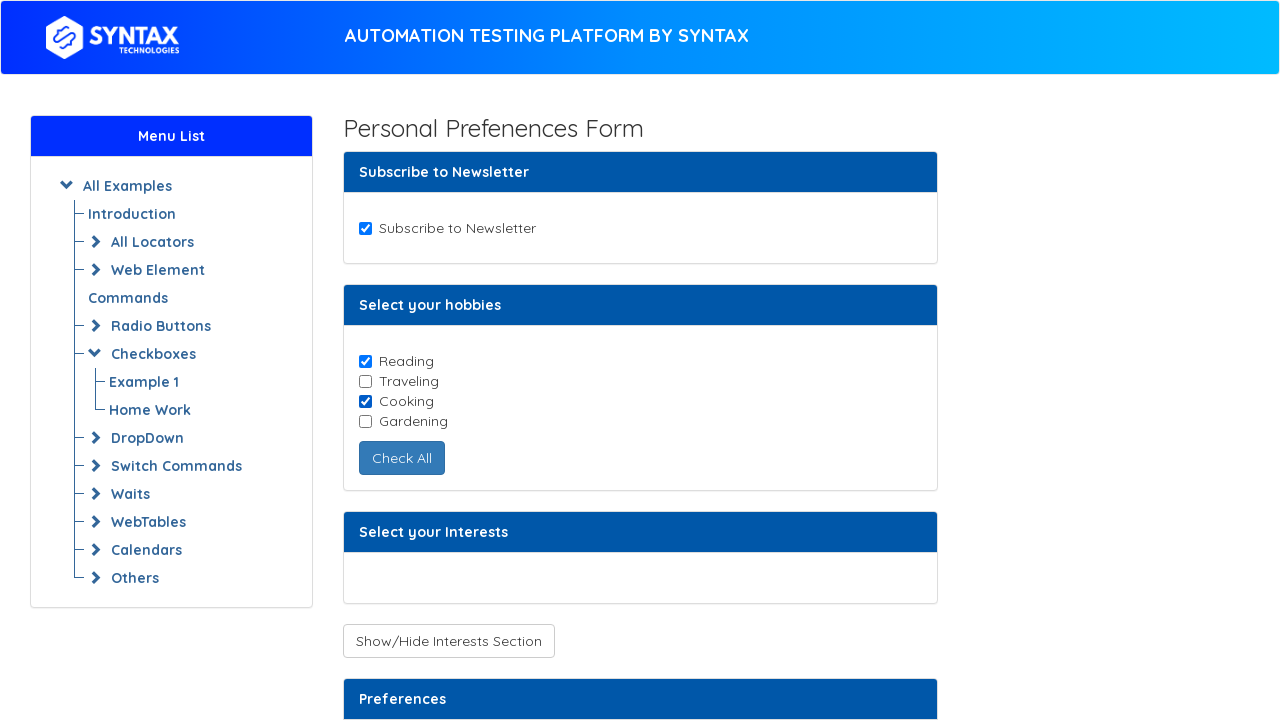

Clicked Show Checkboxes button to reveal hidden checkboxes at (448, 641) on xpath=//button[@id='toggleCheckboxButtons']
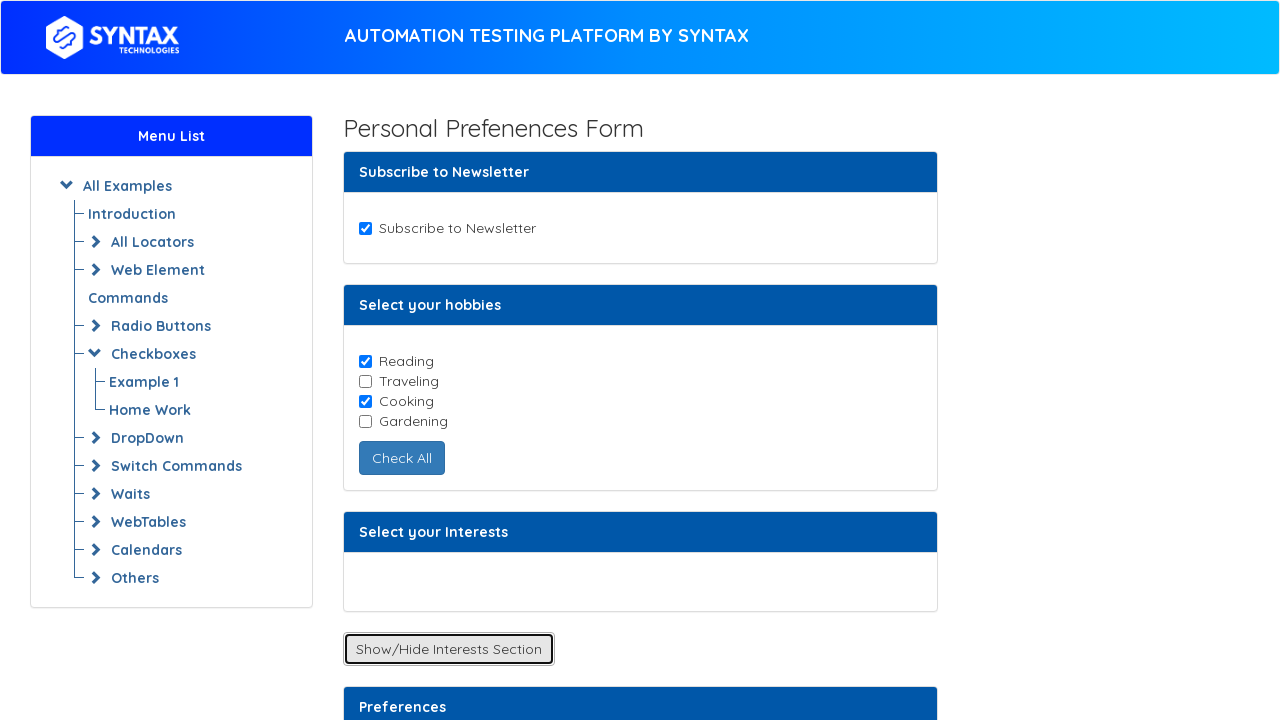

Waited 2 seconds for hidden checkboxes to become visible
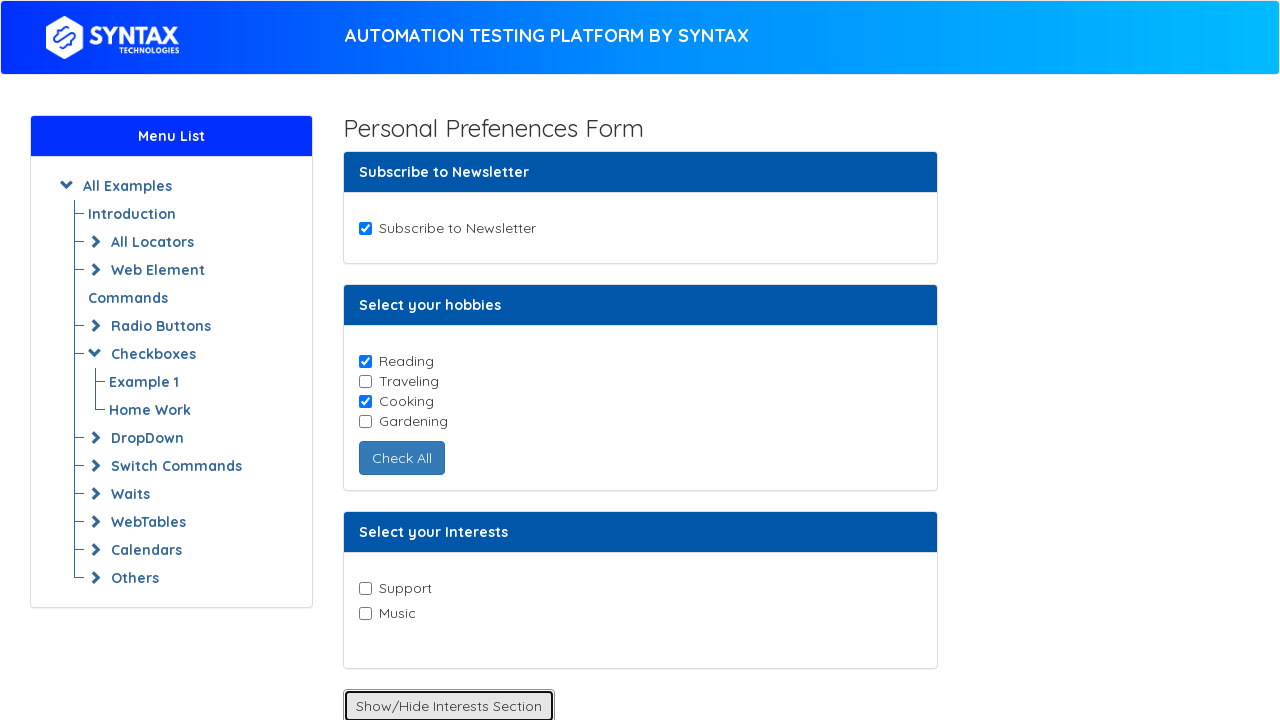

Clicked Music interest checkbox at (365, 613) on xpath=//input[@type='checkbox' and @value='Music']
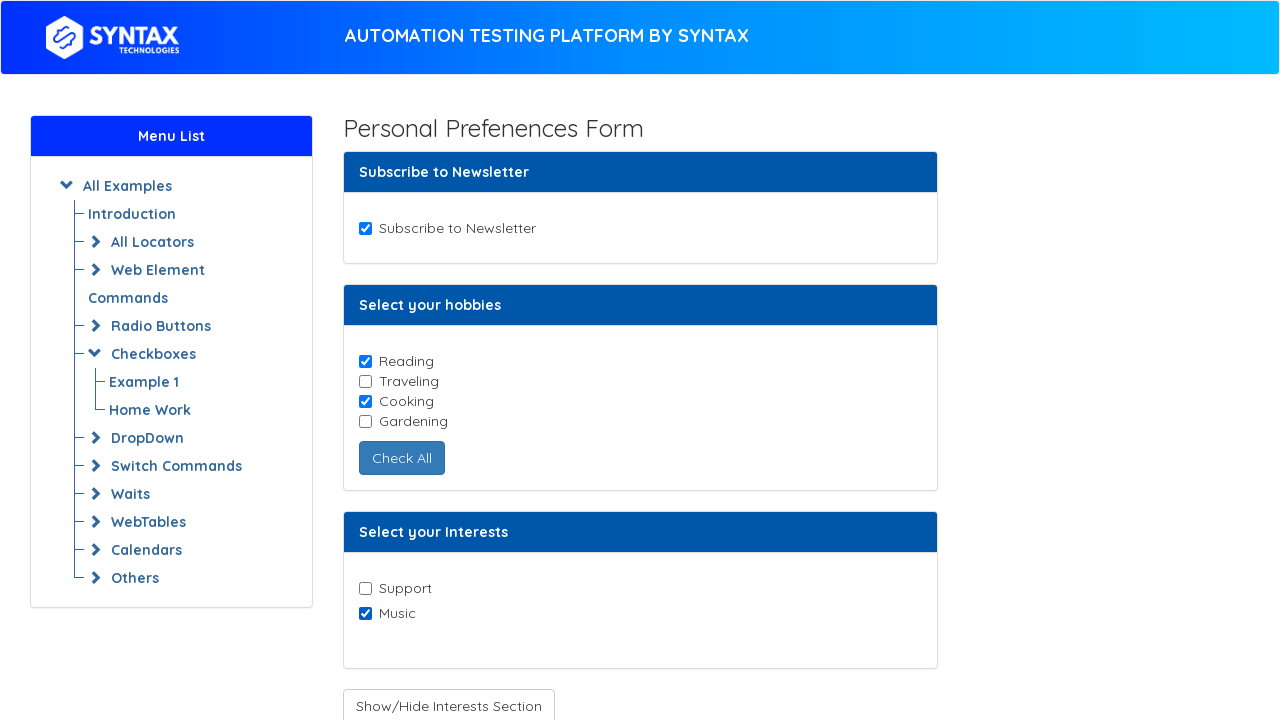

Clicked Enable Checkboxes button to enable disabled preferences at (436, 407) on xpath=//button[@id='enabledcheckbox']
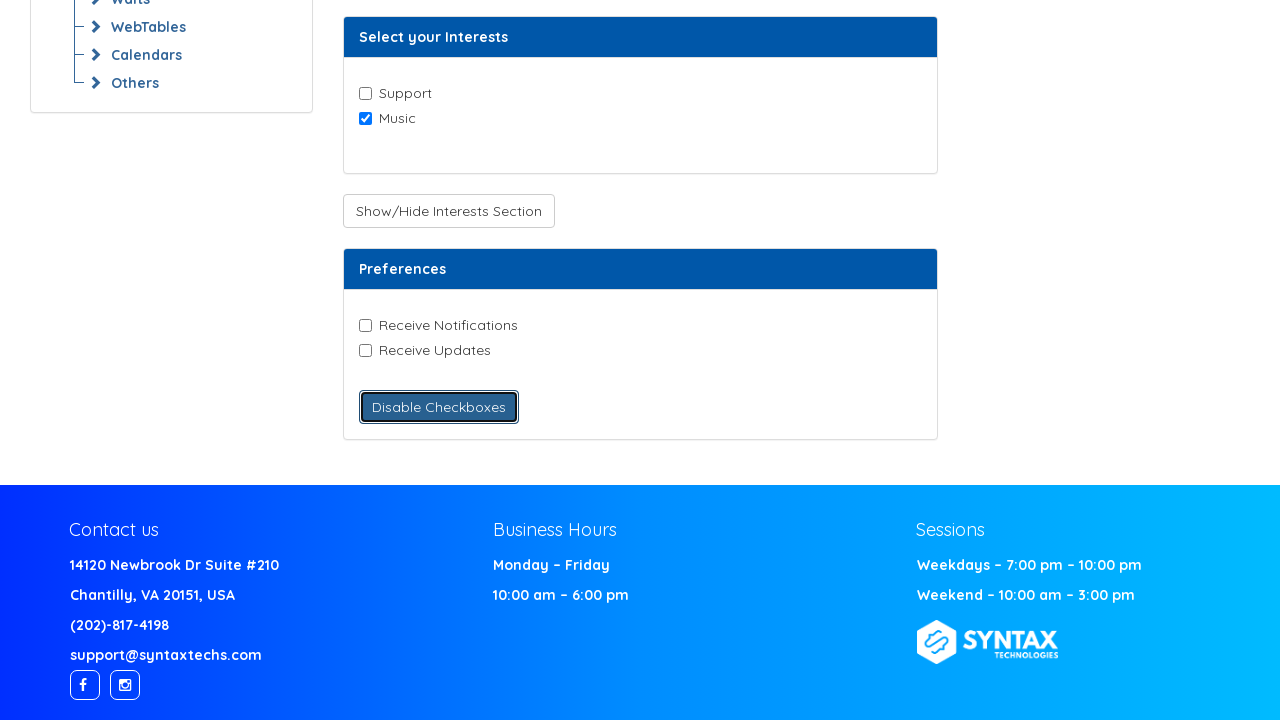

Clicked Receive Notifications checkbox at (365, 325) on xpath=//input[@value='Receive-Notifications']
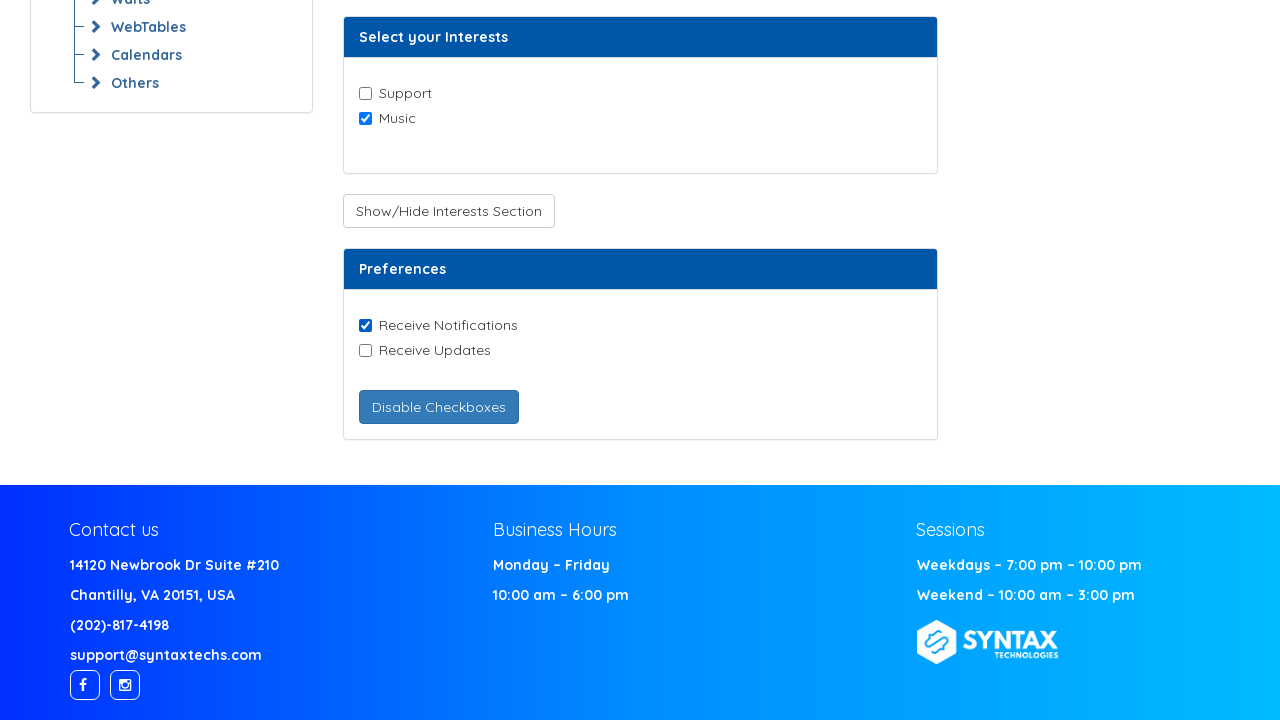

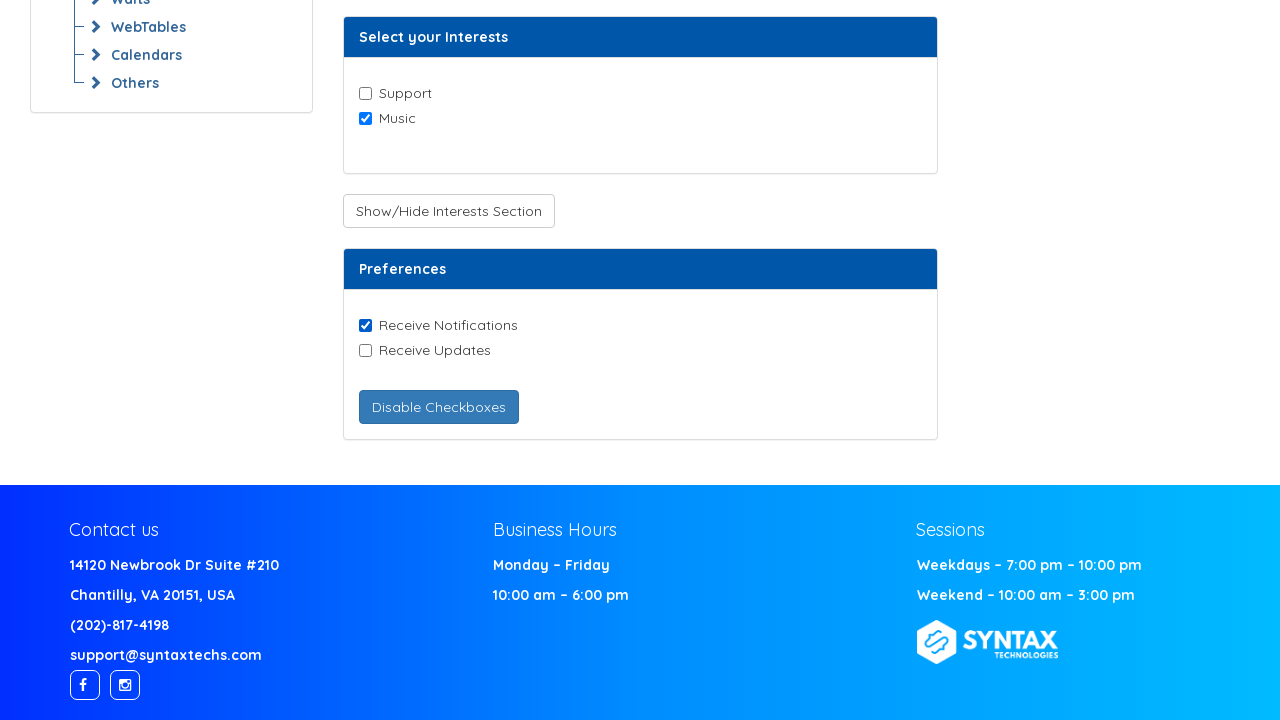